Tests form filling functionality on a testing website by entering username, email, password, and confirm password fields, then clearing and re-entering the username field.

Starting URL: http://www.theTestingWorld.com/testings

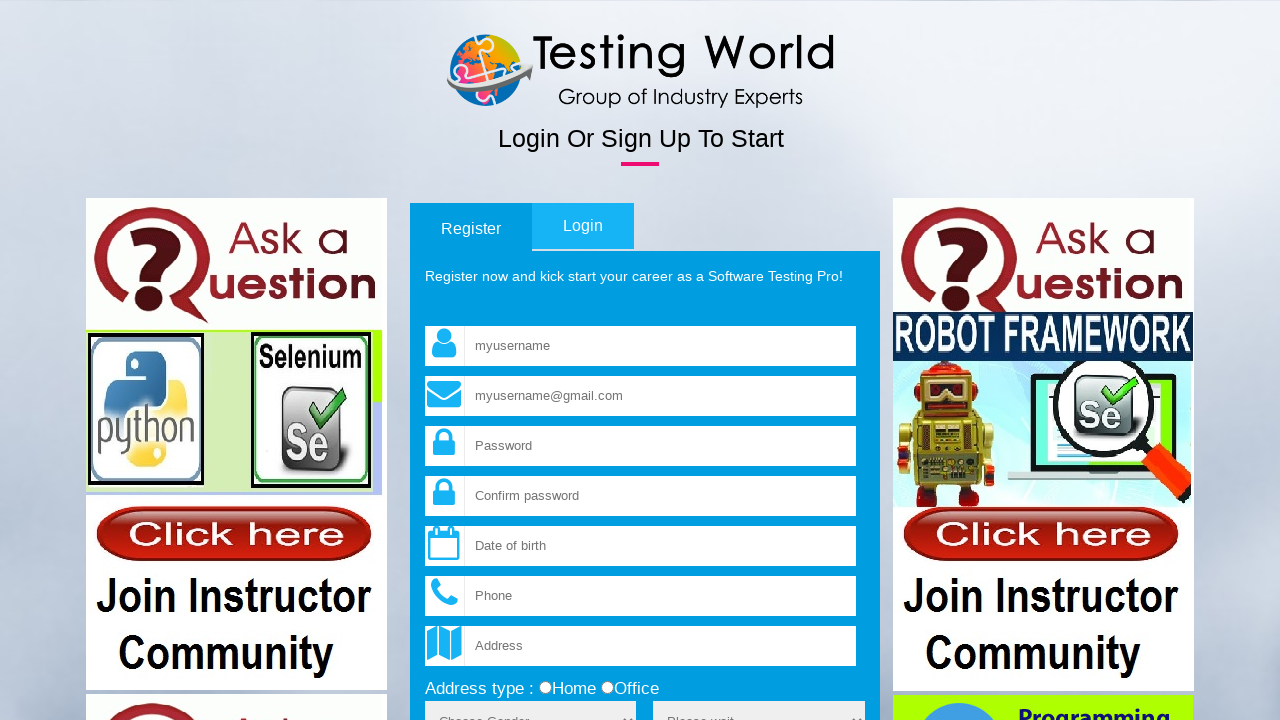

Set browser viewport to 1920x1080
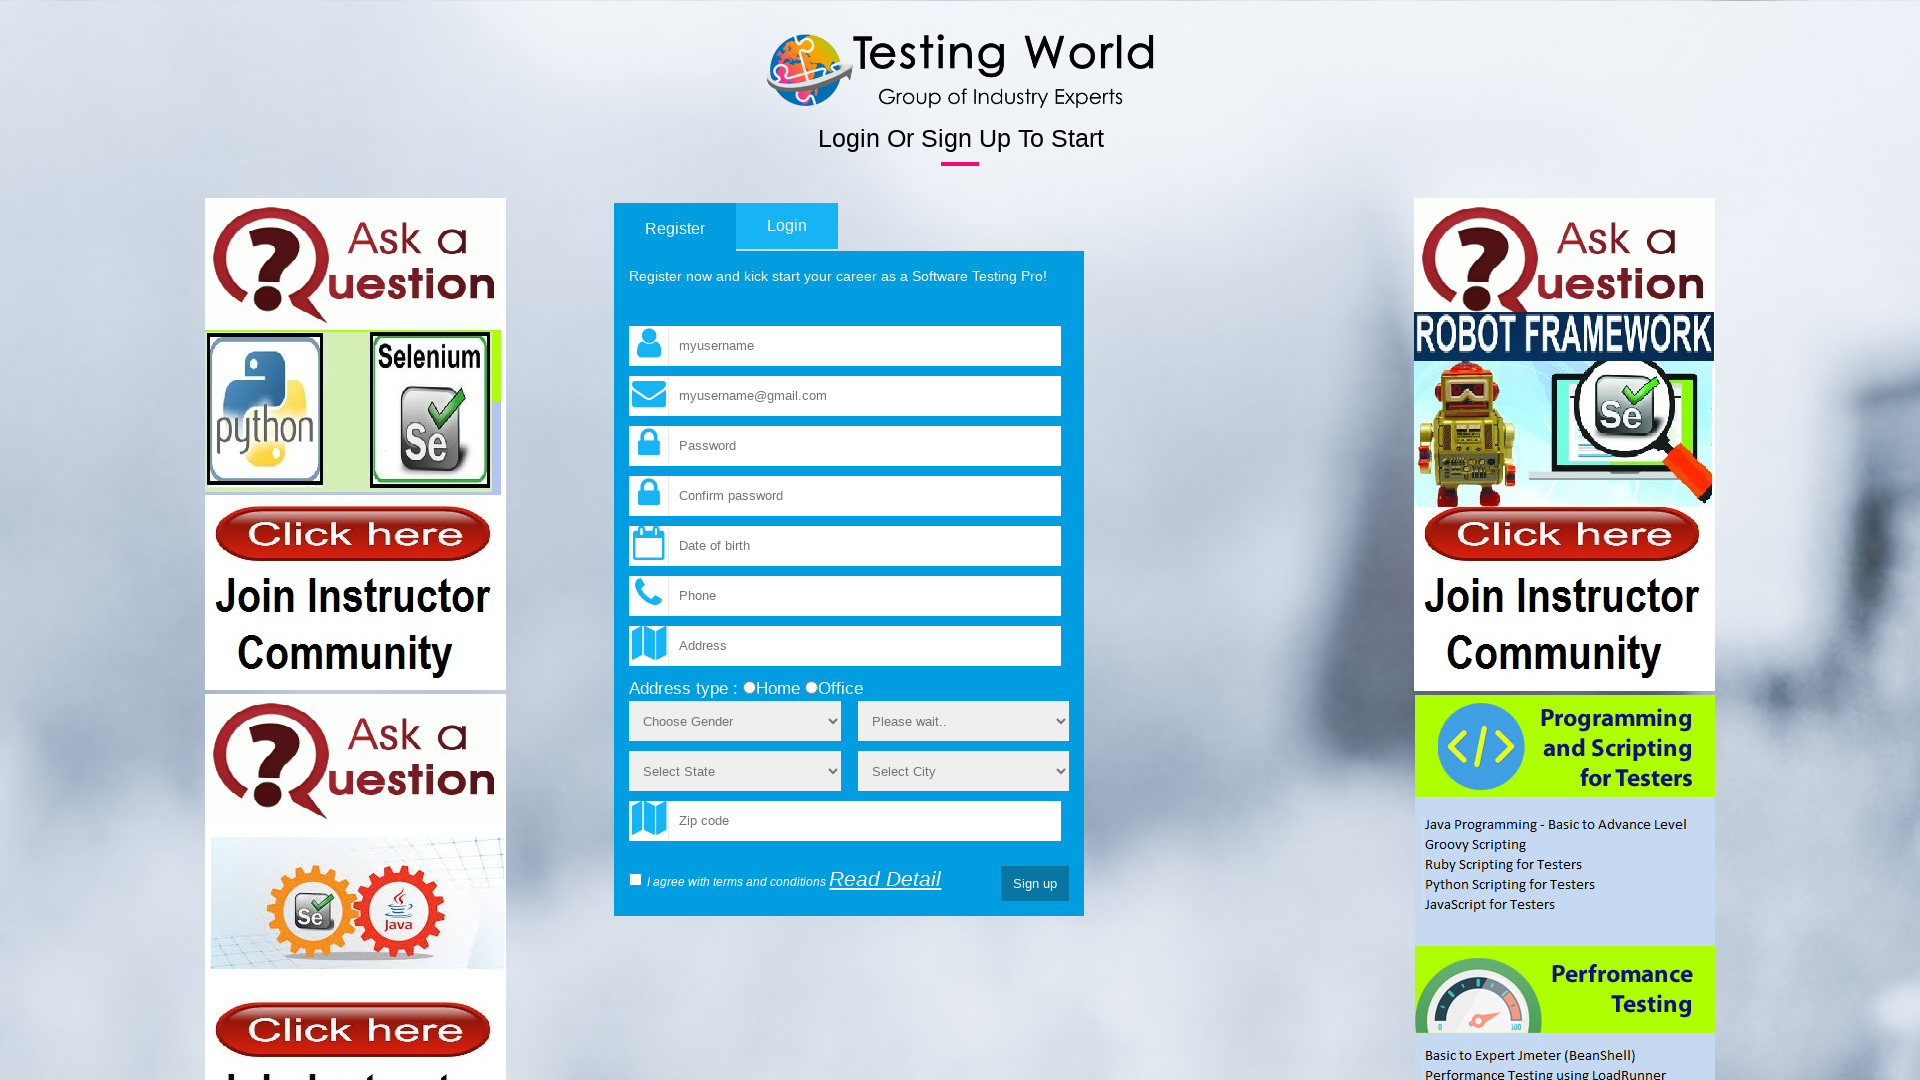

Filled username field with 'helloworld' on input[name='fld_username']
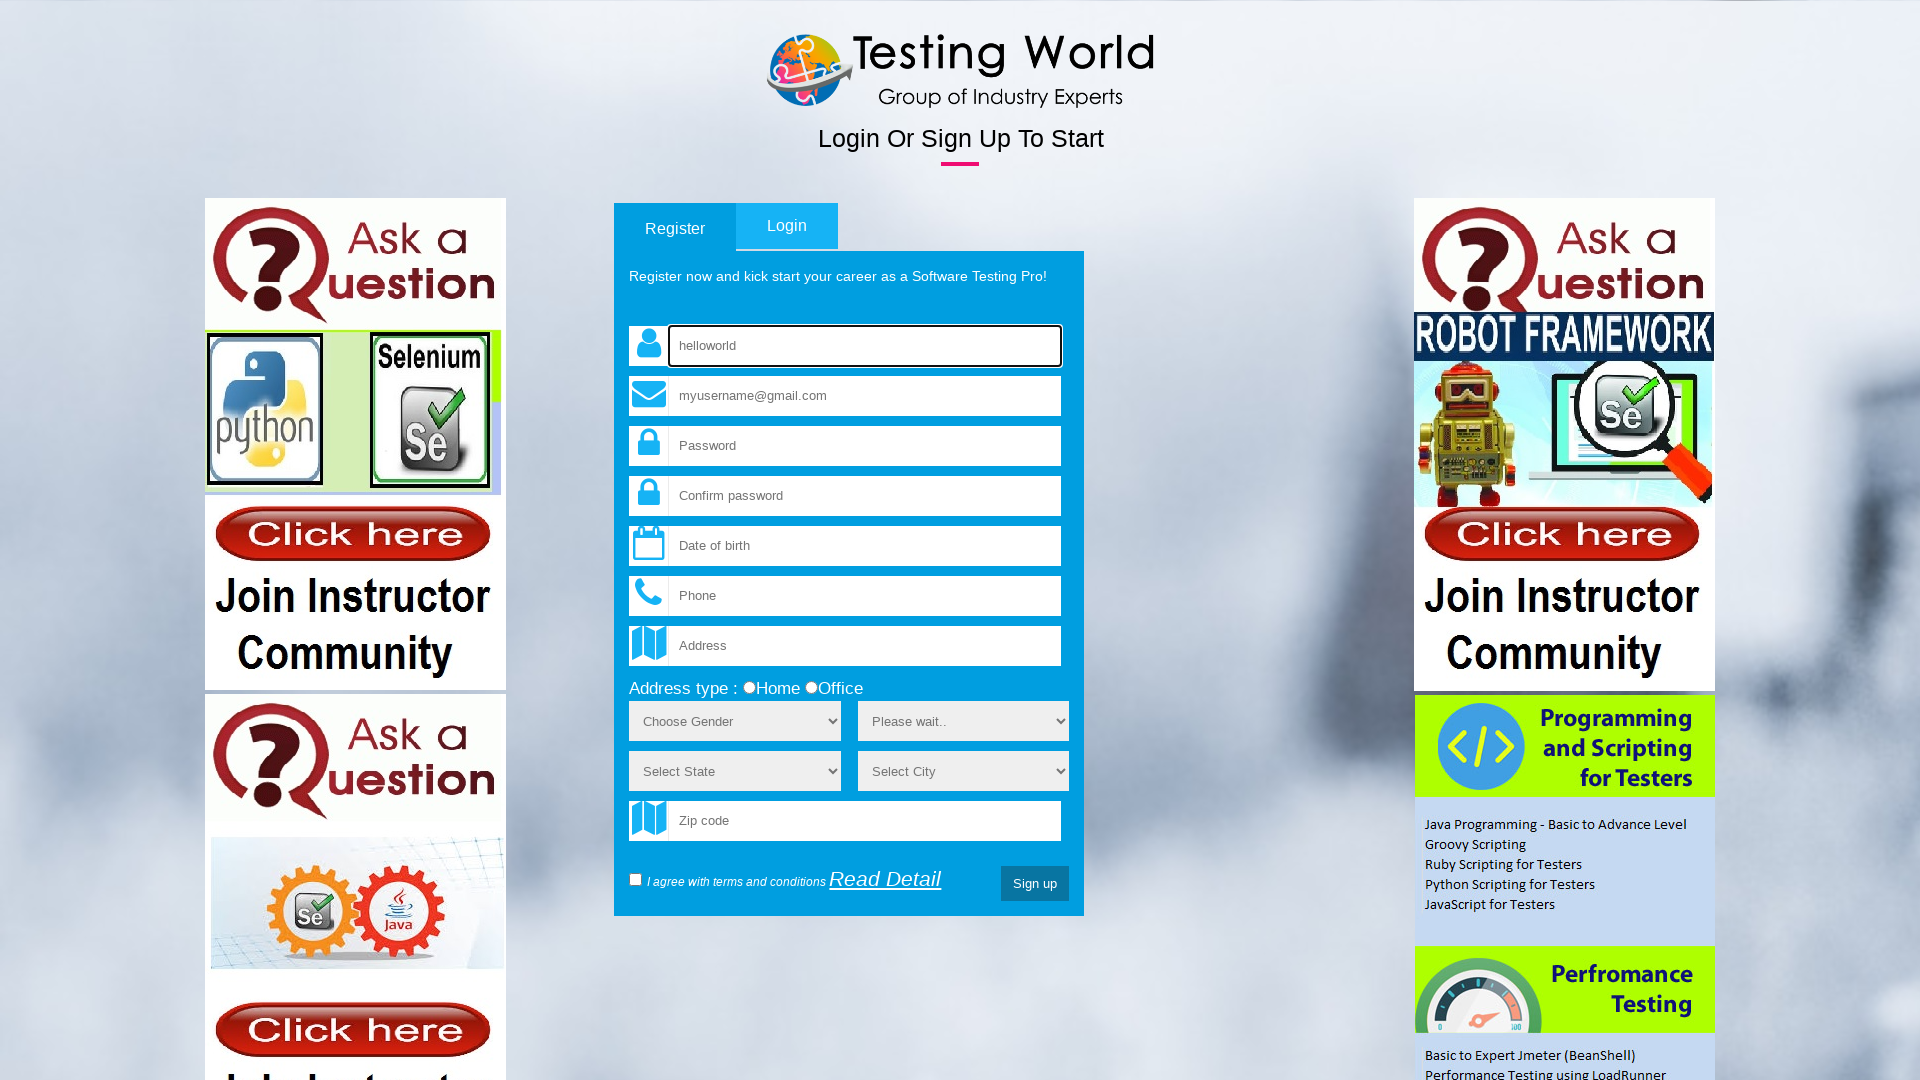

Filled email field with 'testingworldindia@gmail.com' on input[name='fld_email']
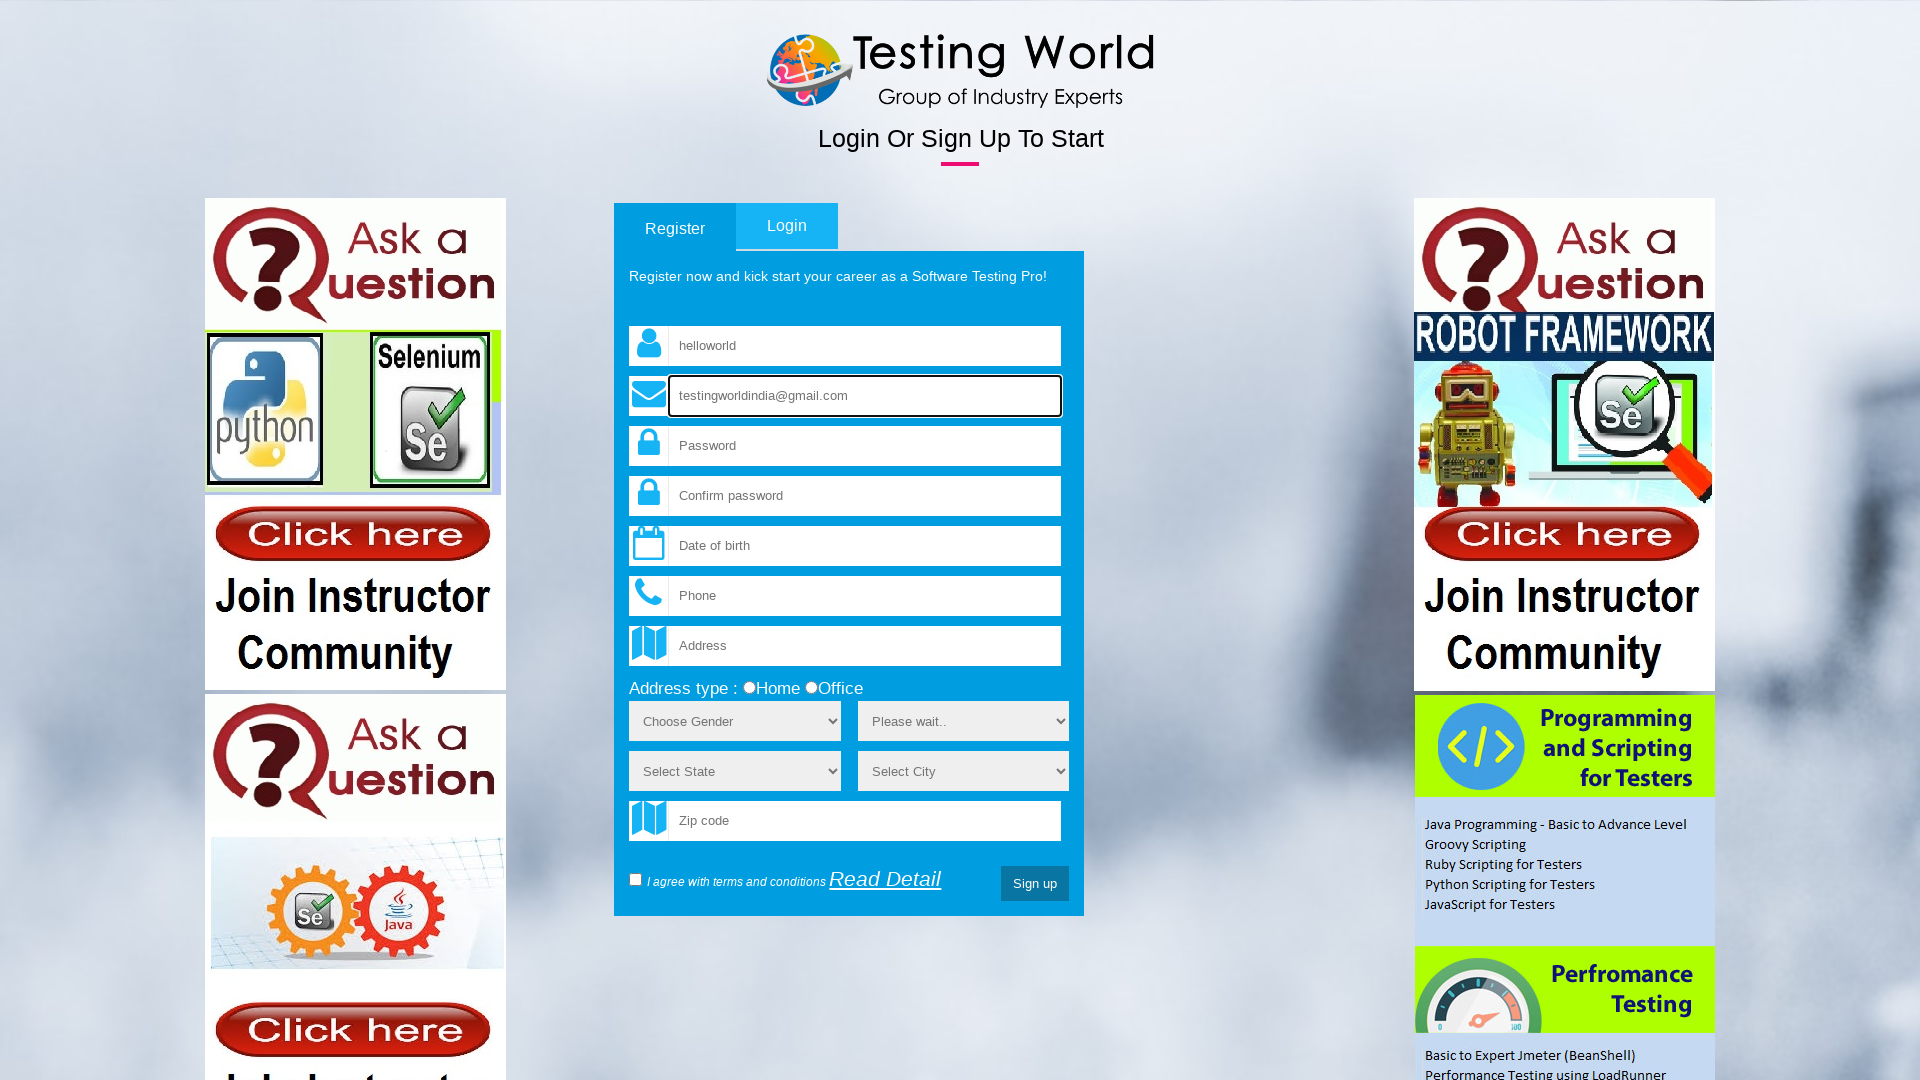

Filled password field with 'abcd123' on input[name='fld_password']
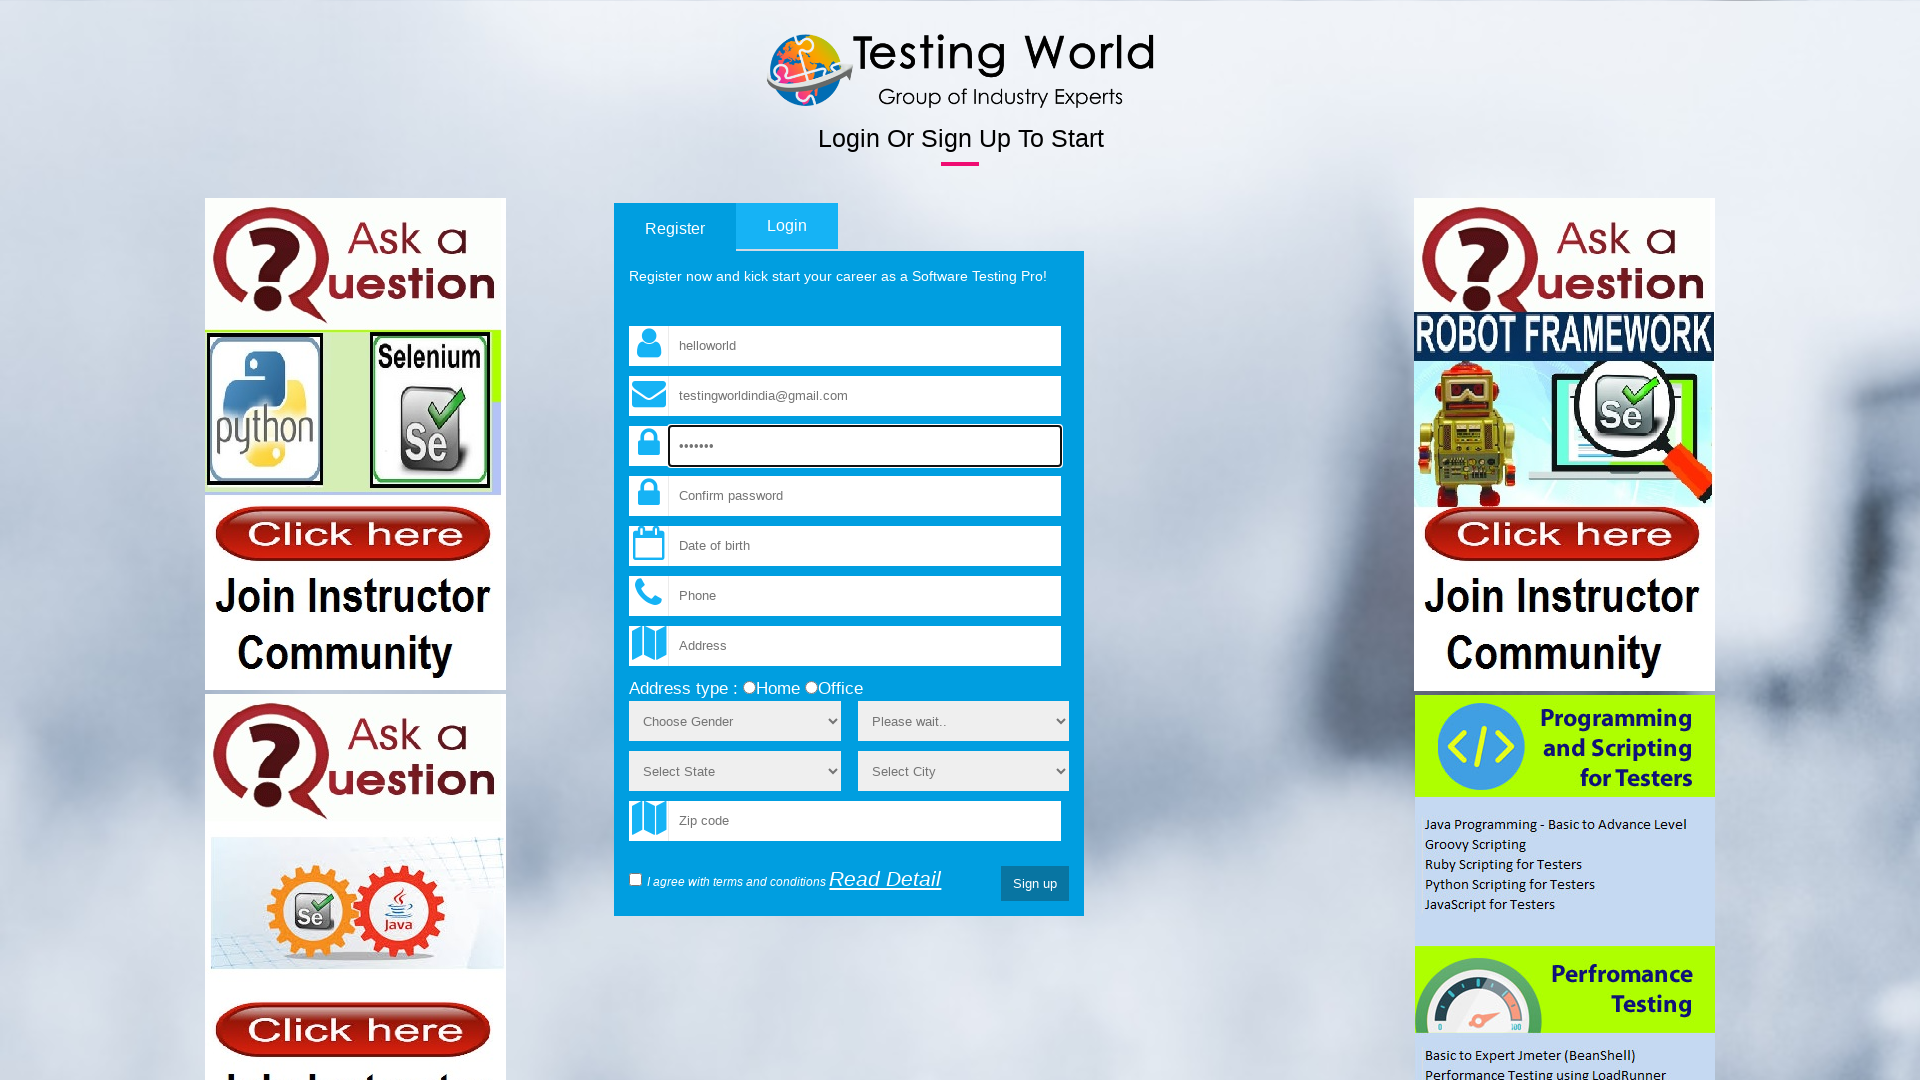

Filled confirm password field with 'abcd123' on input[name='fld_cpassword']
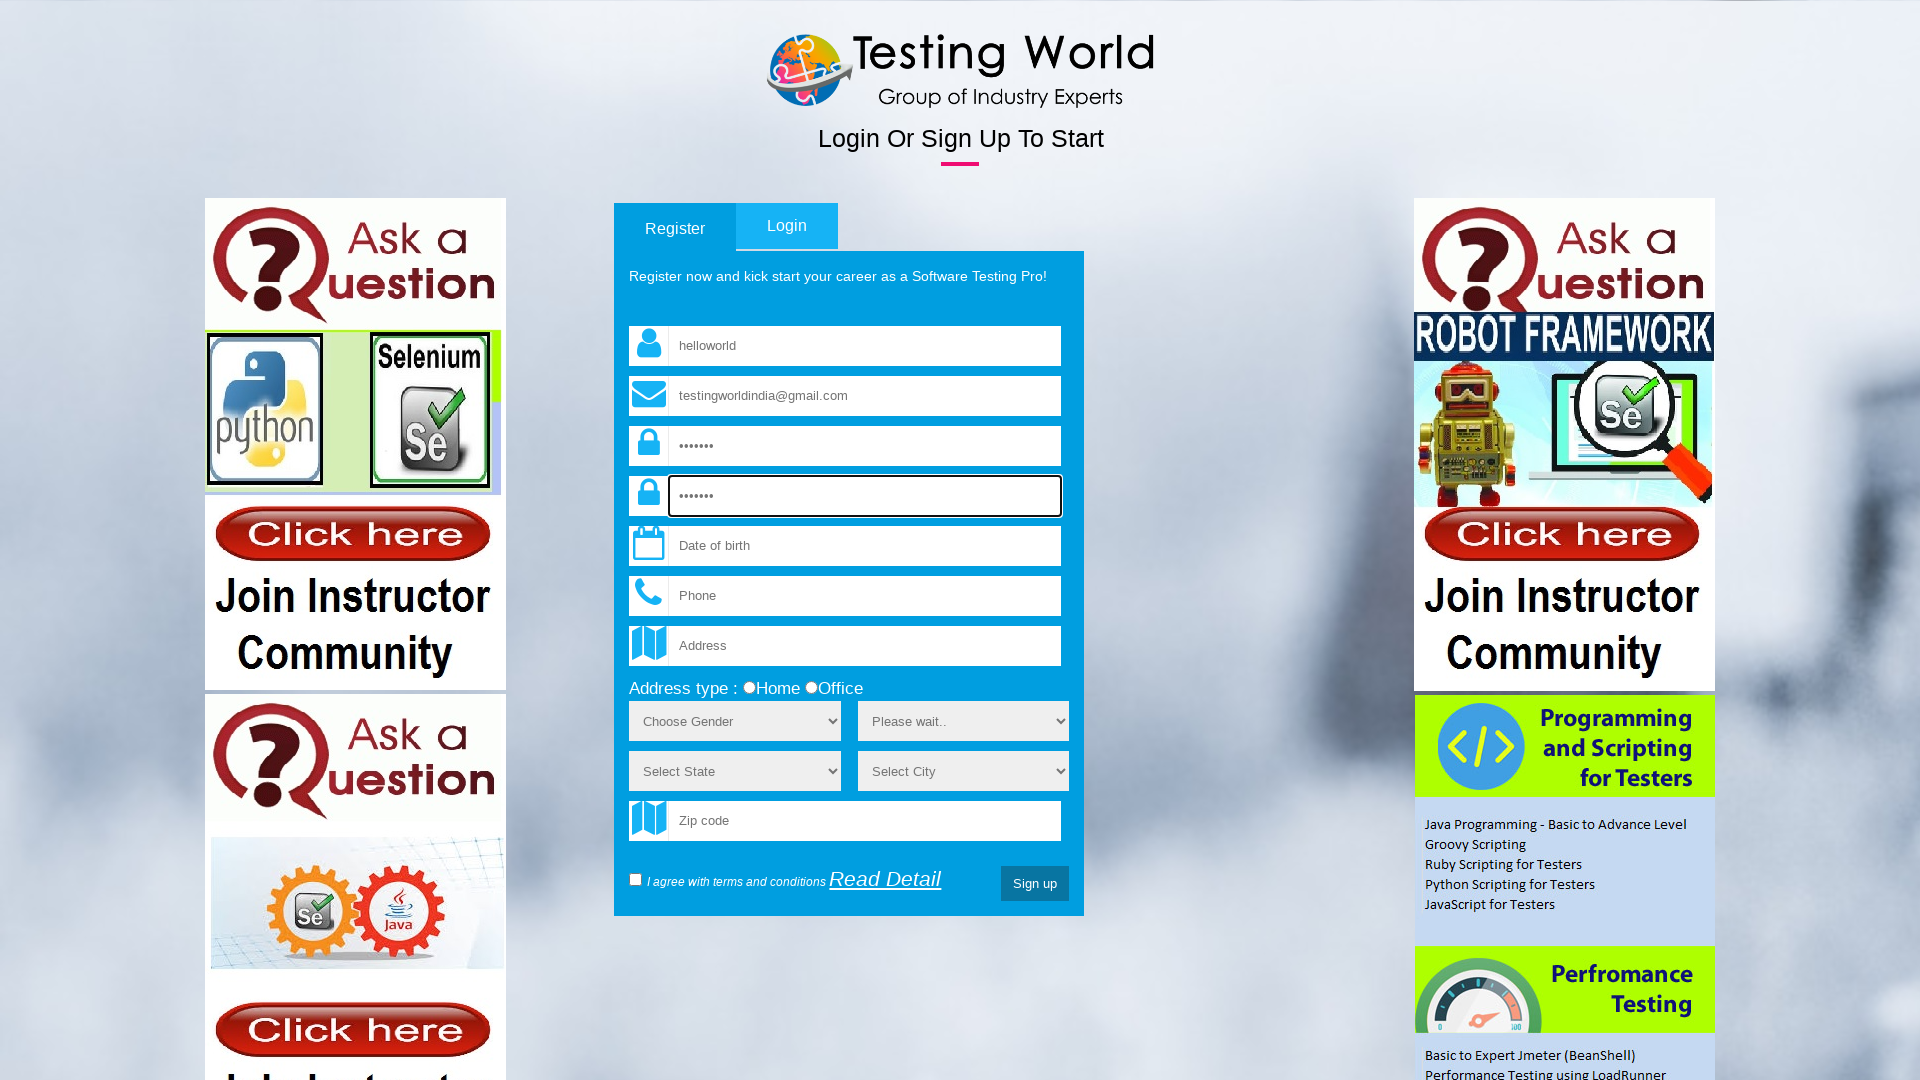

Cleared the username field on input[name='fld_username']
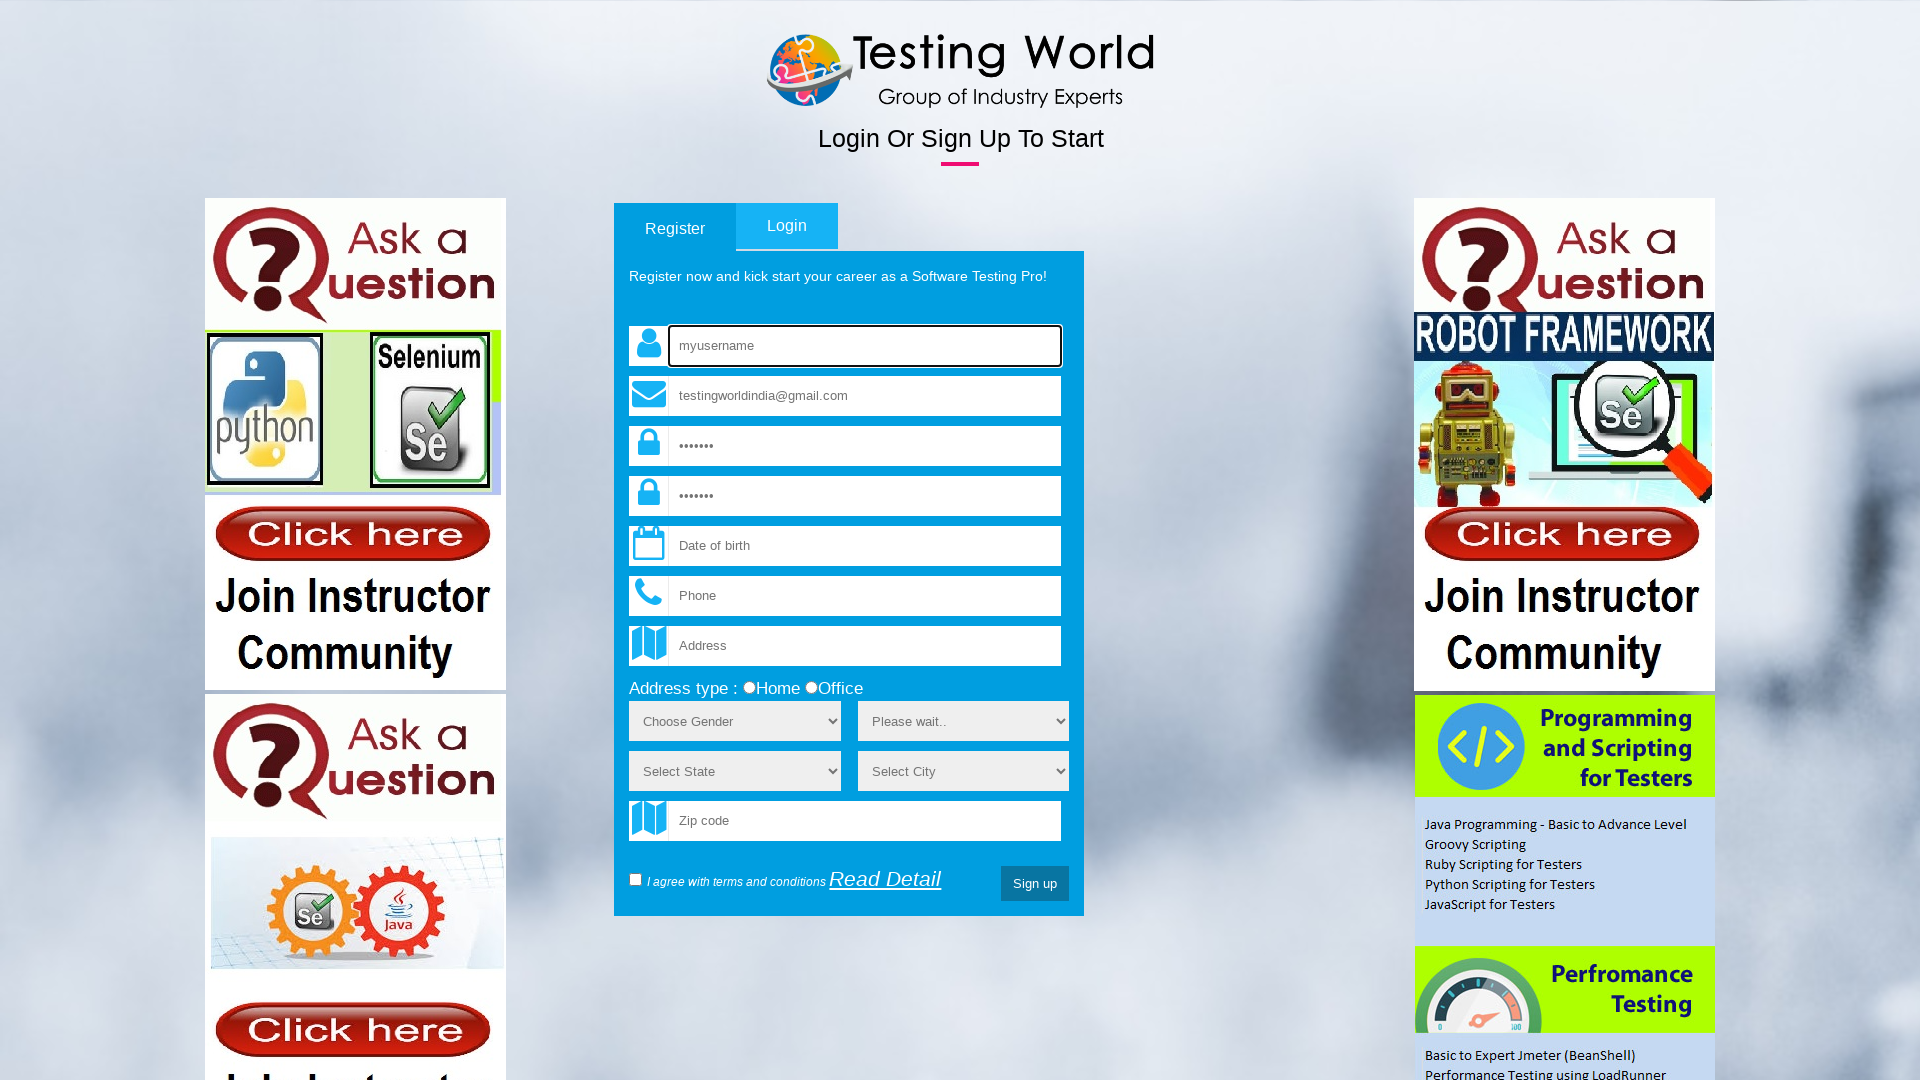

Re-entered username field with 'abcd123' on input[name='fld_username']
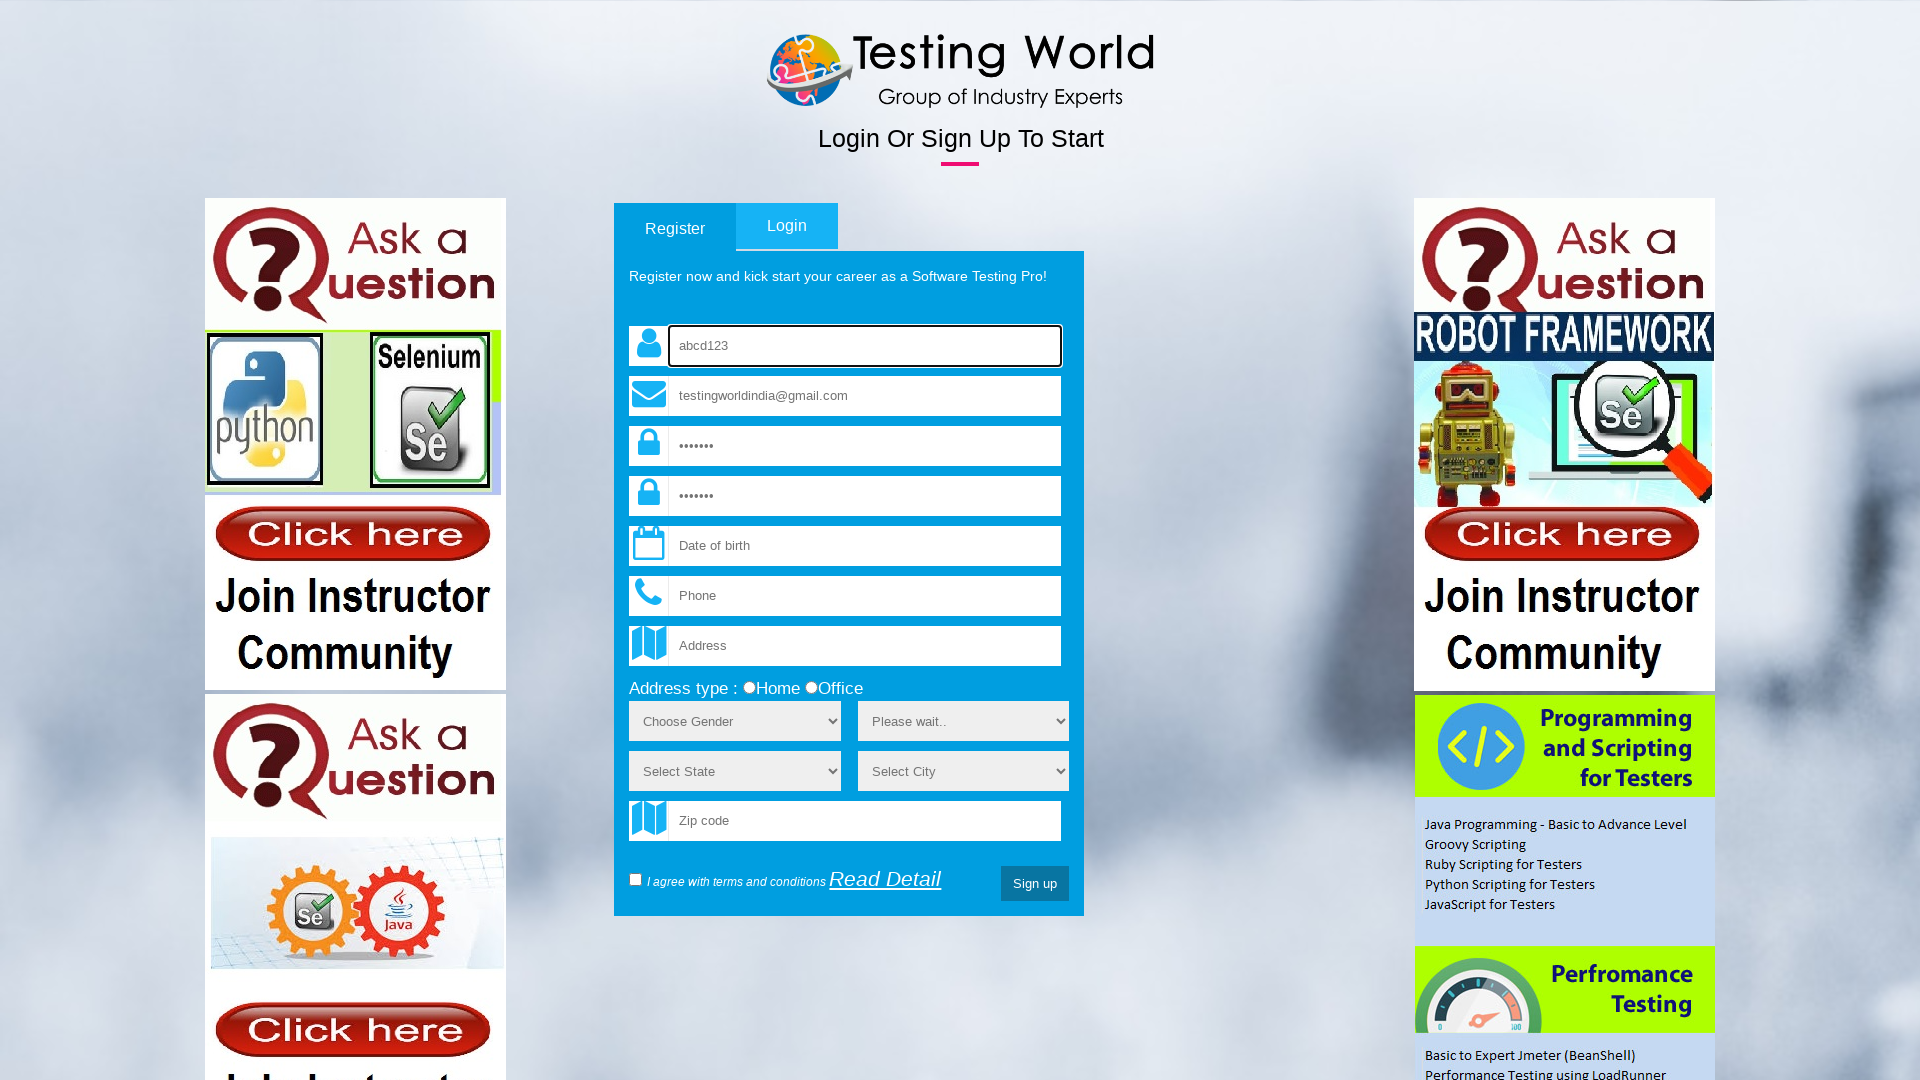

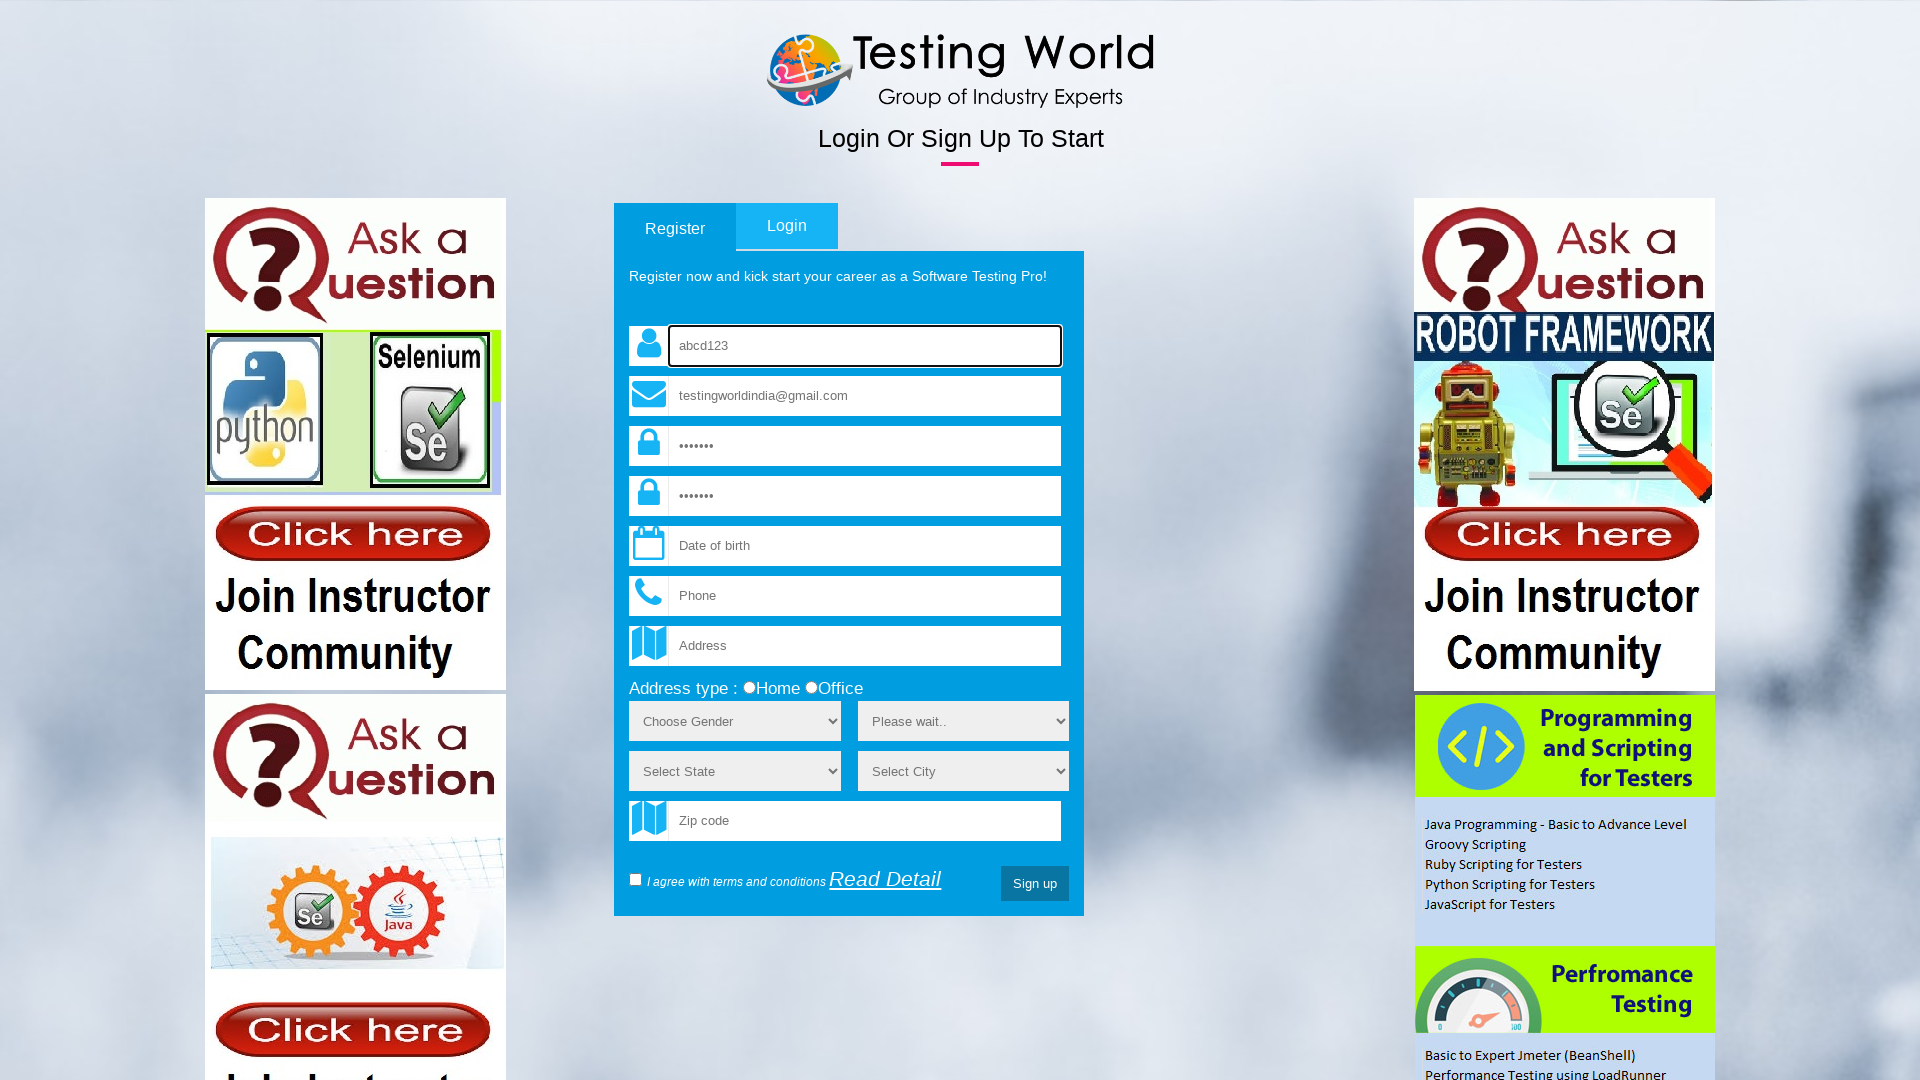